Tests JavaScript alert handling by clicking alert and confirm buttons

Starting URL: https://the-internet.herokuapp.com/javascript_alerts

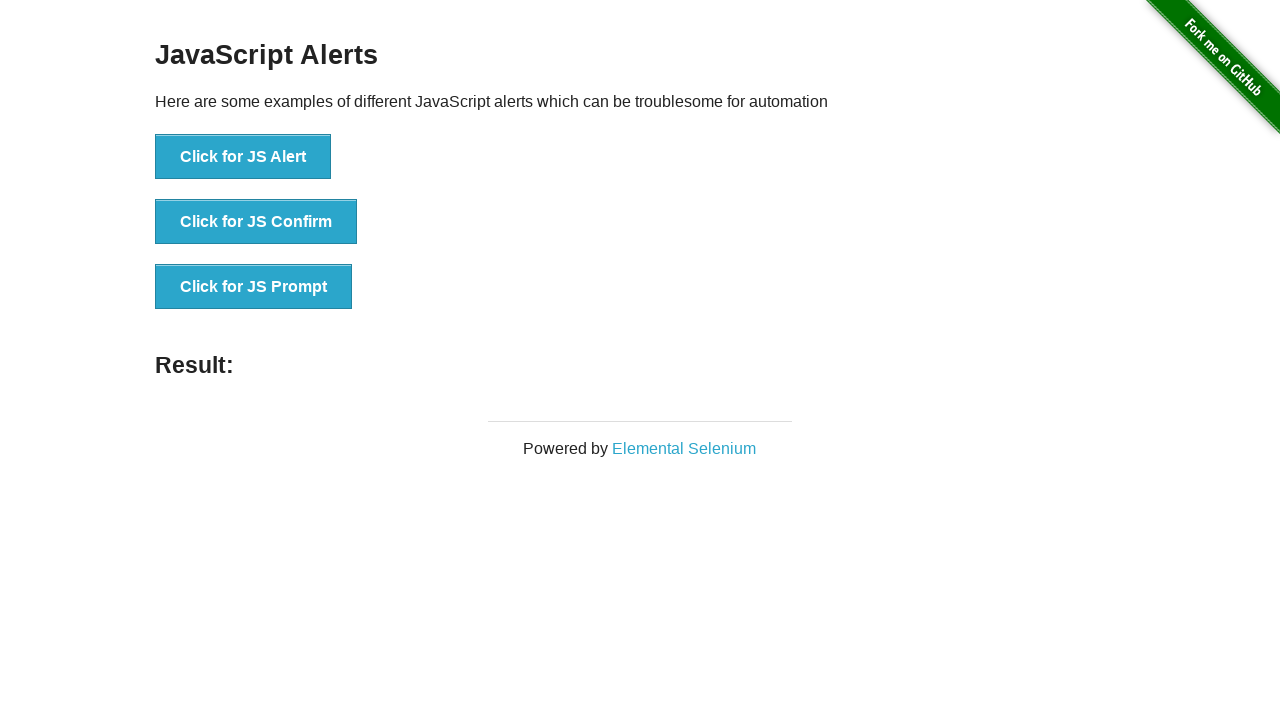

Clicked 'Click for JS Alert' button to trigger JavaScript alert at (243, 157) on internal:role=button[name="Click for JS Alert"i]
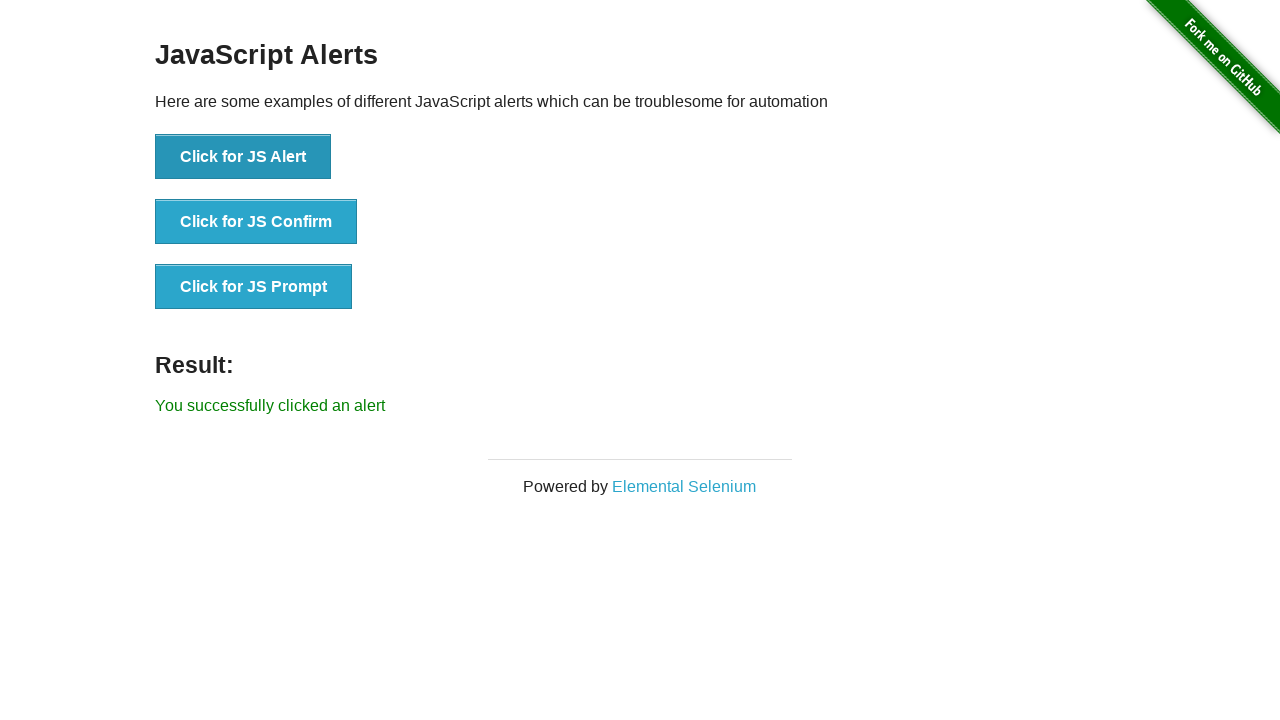

Clicked 'Click for JS Confirm' button to trigger JavaScript confirm dialog at (256, 222) on internal:text="Click for JS Confirm"i
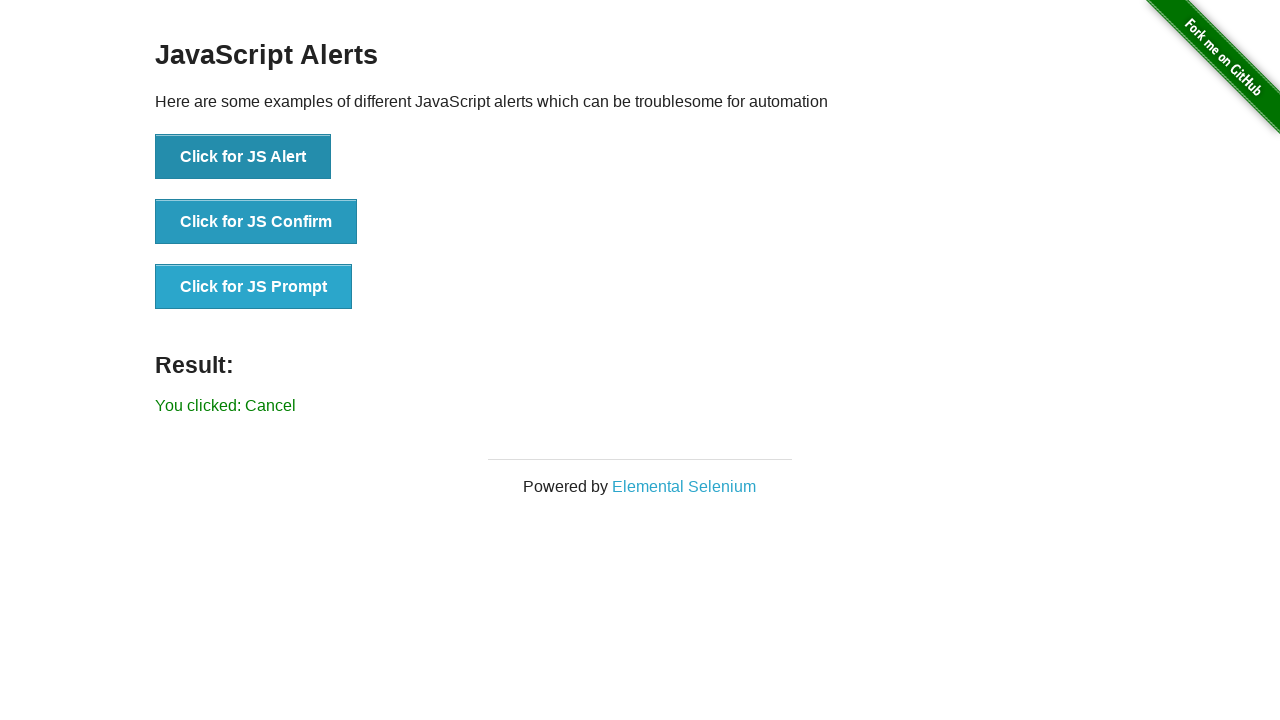

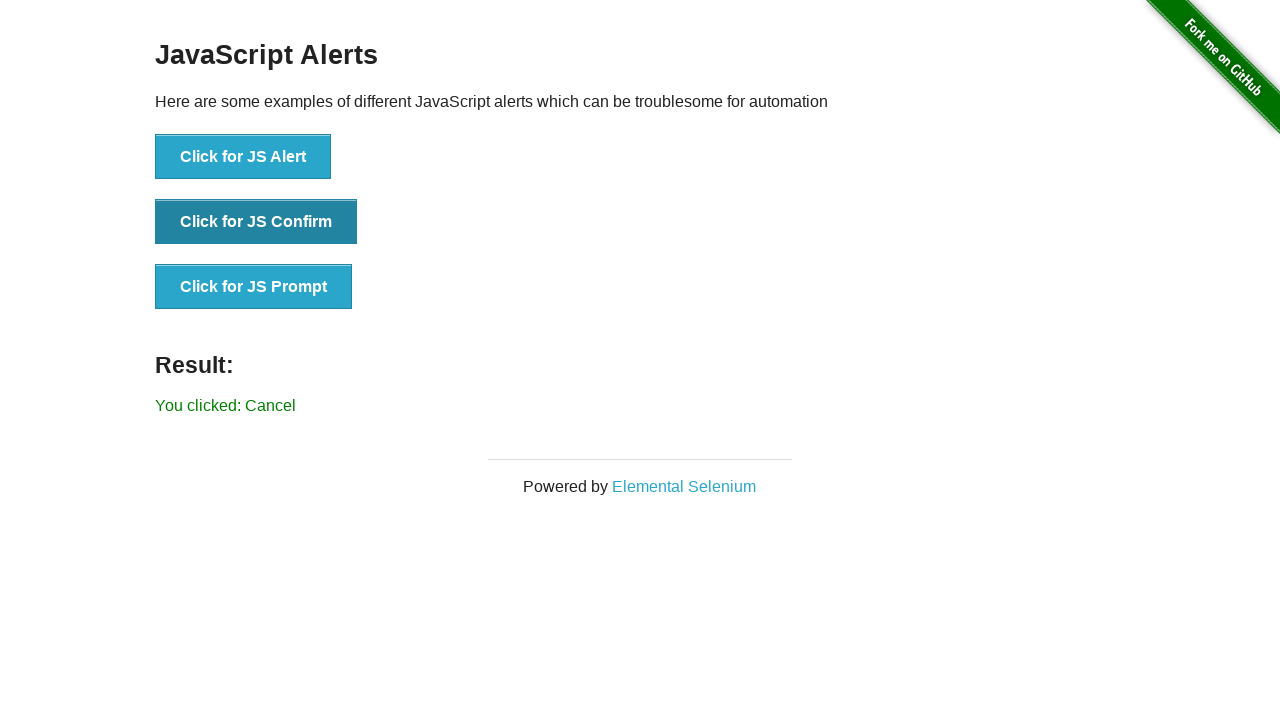